Tests that clicking the "Get Started" button on the Playwright homepage navigates to the documentation page

Starting URL: https://playwright.dev/

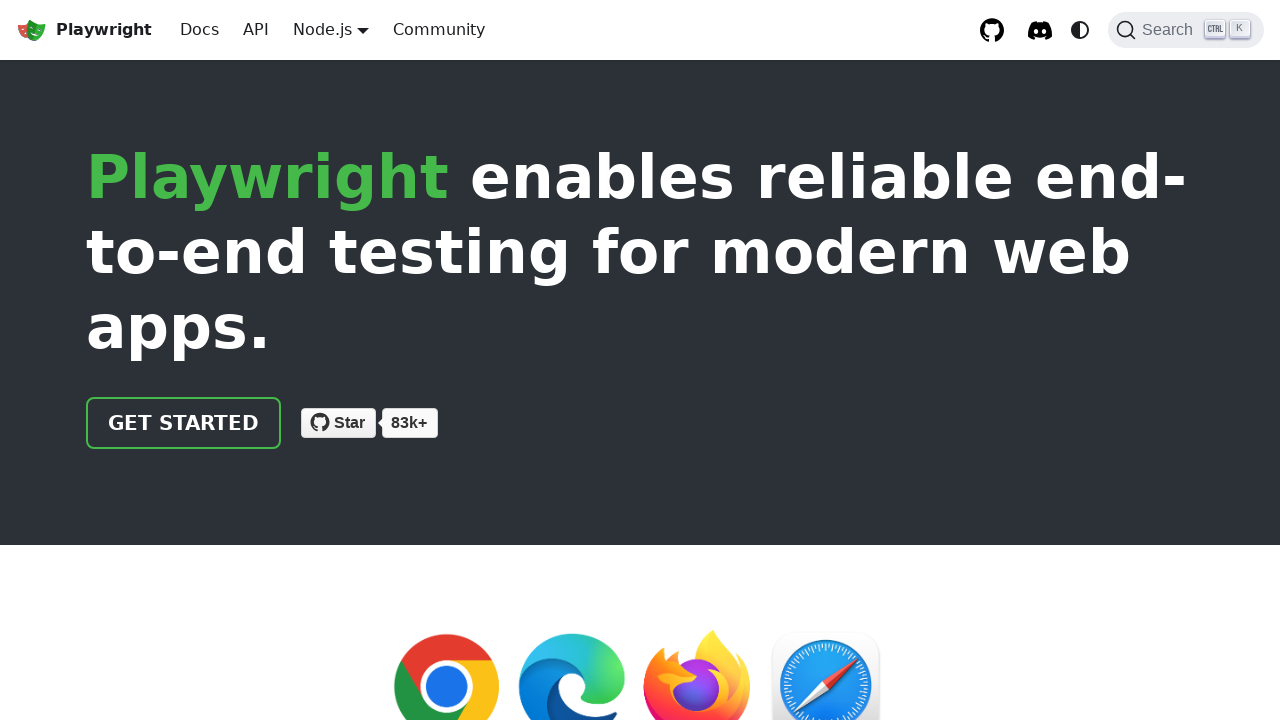

Clicked 'Get Started' button on Playwright homepage at (184, 423) on text=Get Started
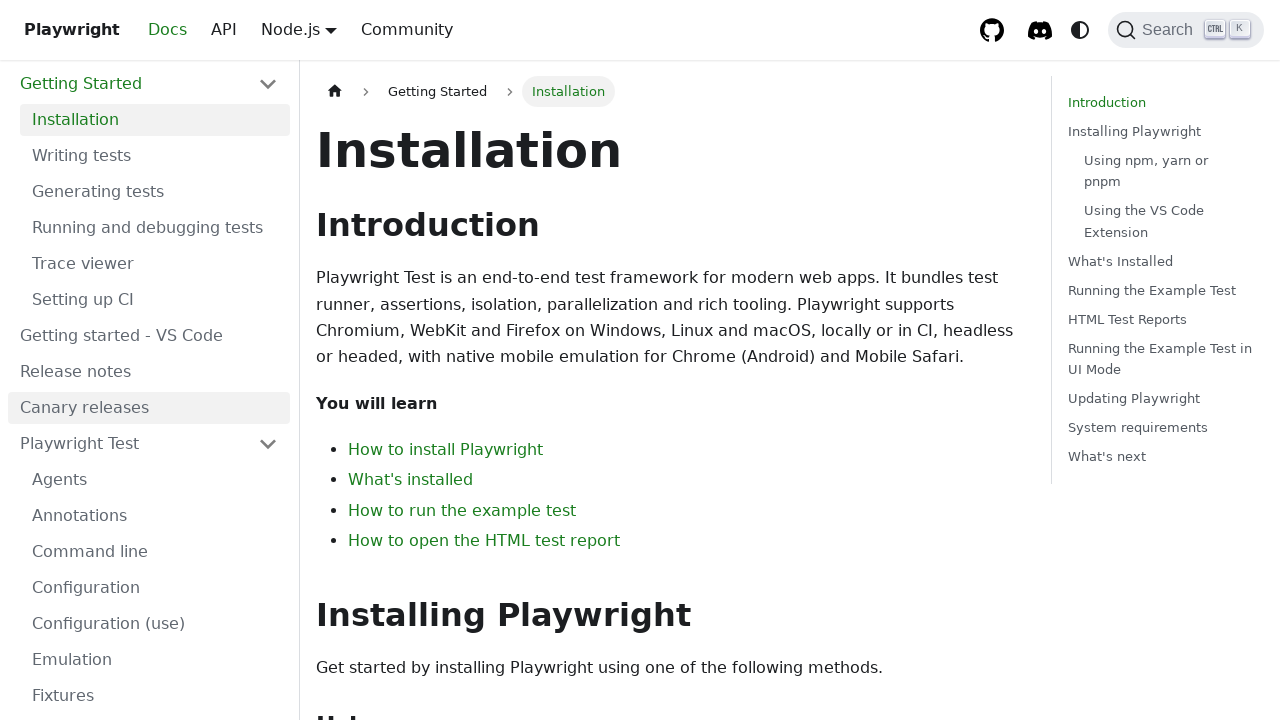

Navigated to documentation page
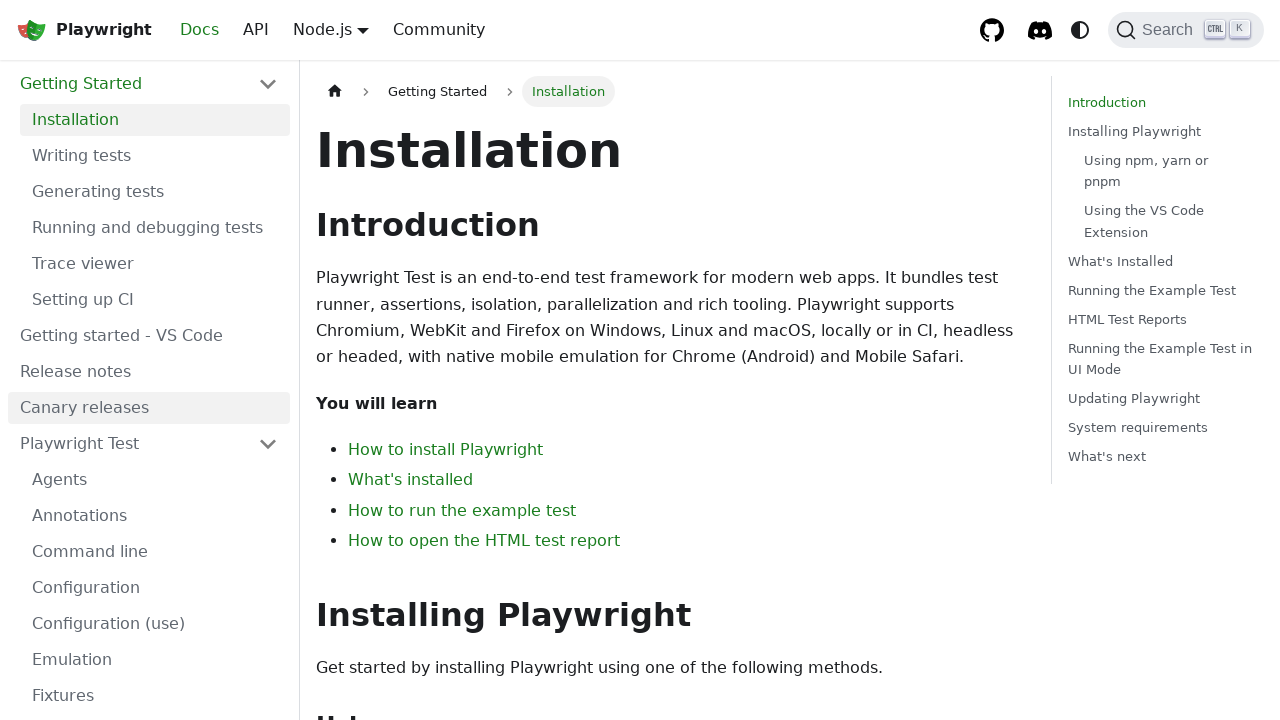

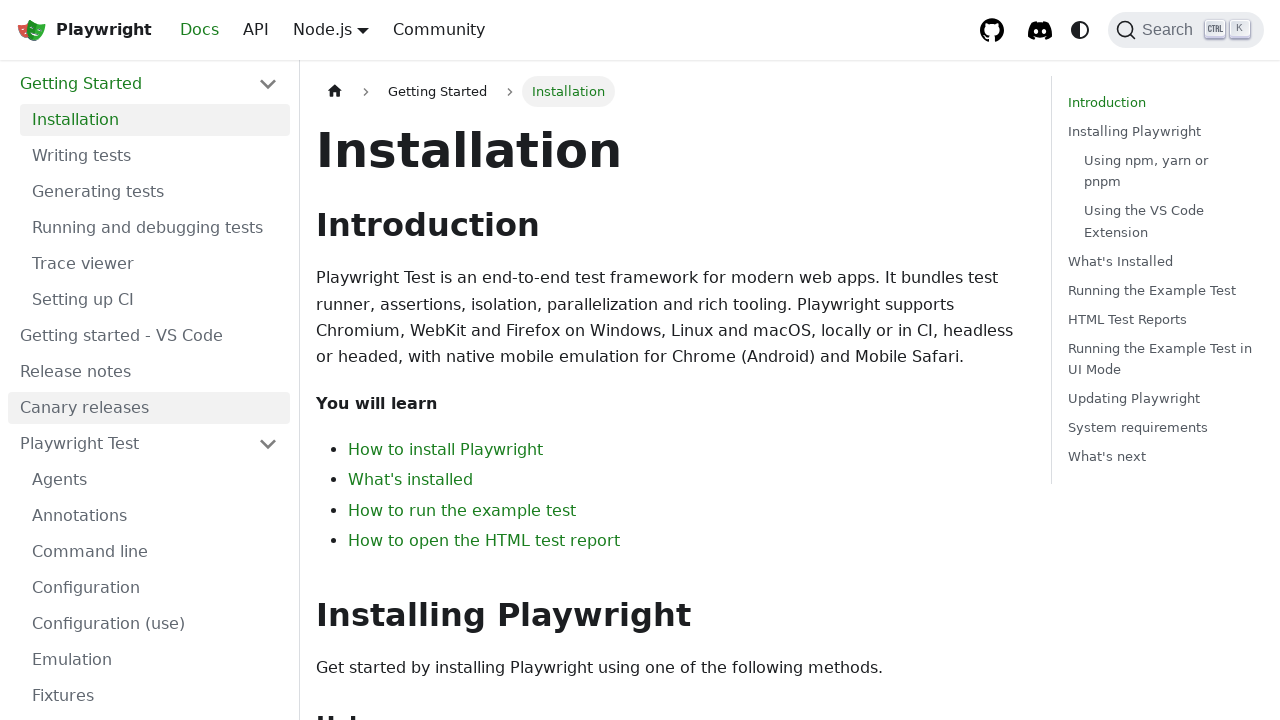